Tests datalist input by typing text to filter options and verifying filtered results

Starting URL: https://www.selenium.dev/selenium/web/web-form.html

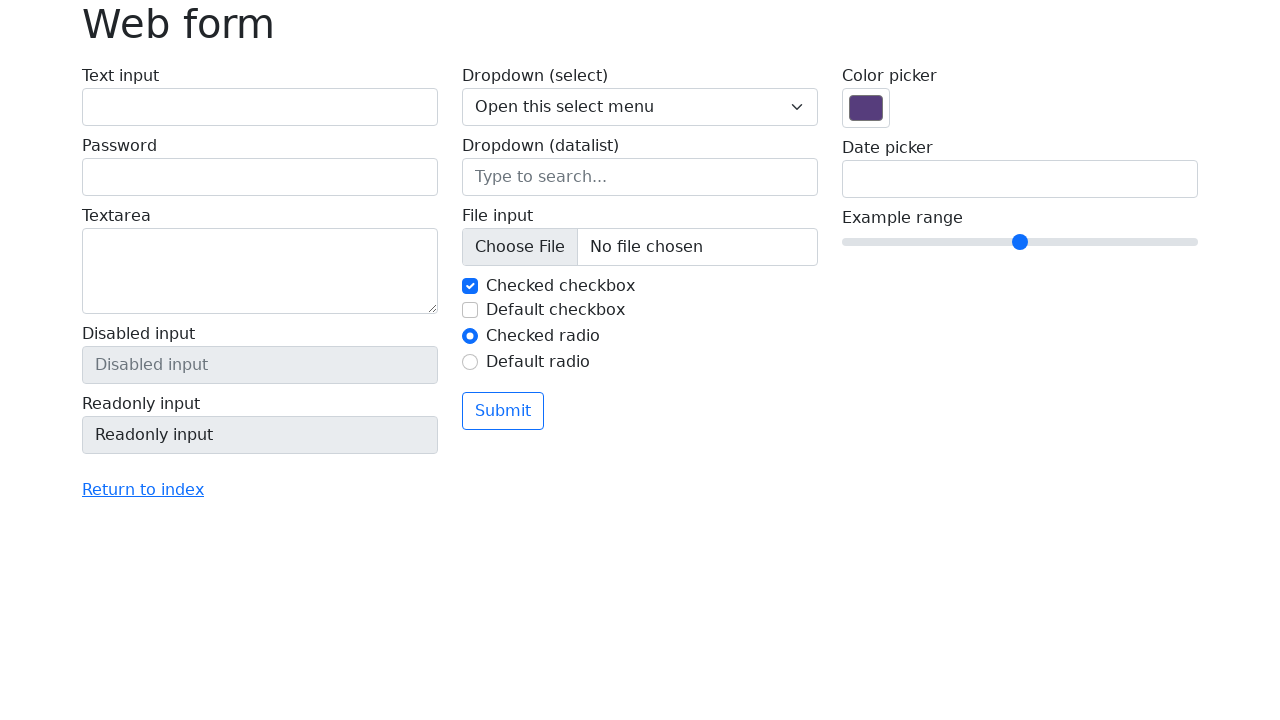

Waited for datalist input field to be visible
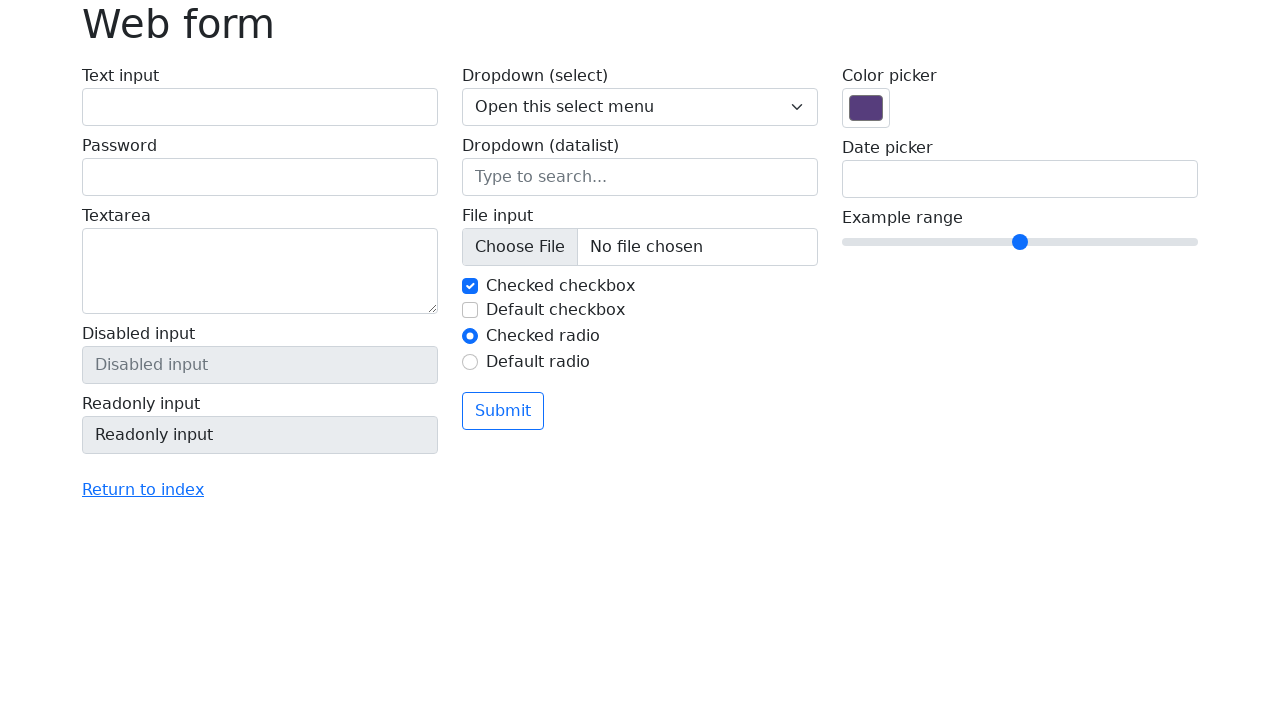

Typed 'los' into datalist input field to filter options on input[name='my-datalist']
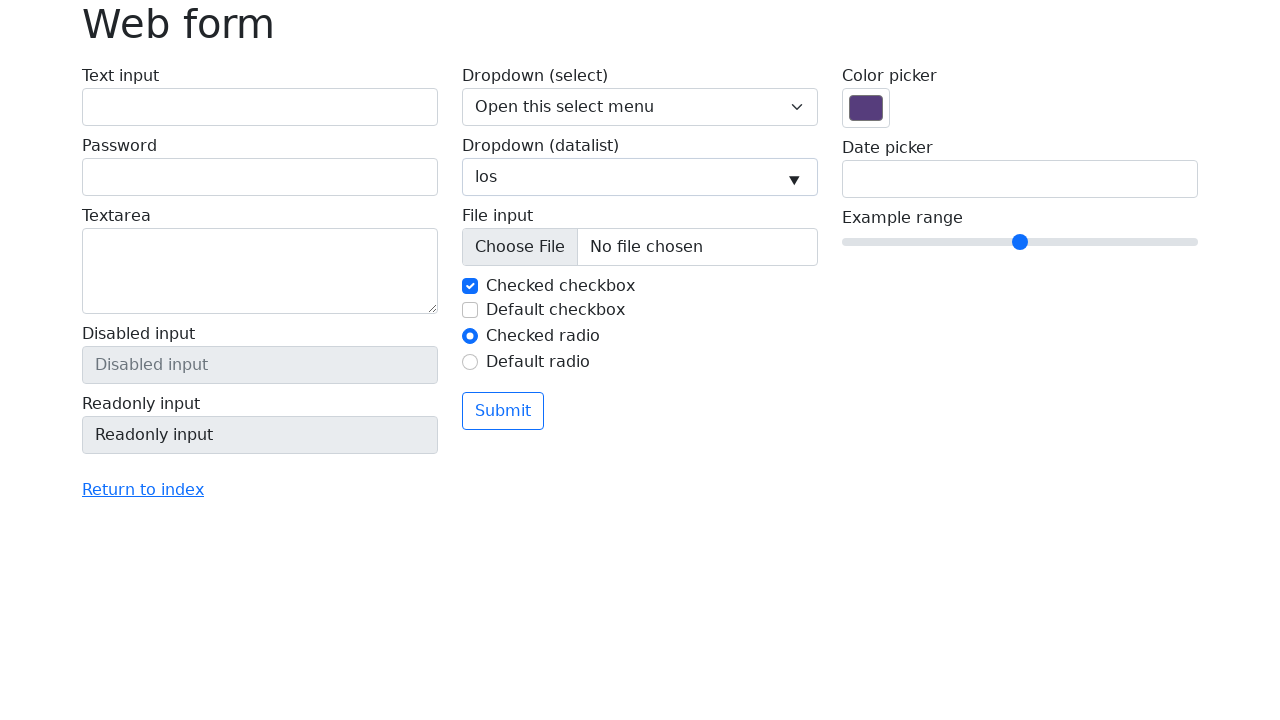

Waited 1 second for datalist filtering to complete
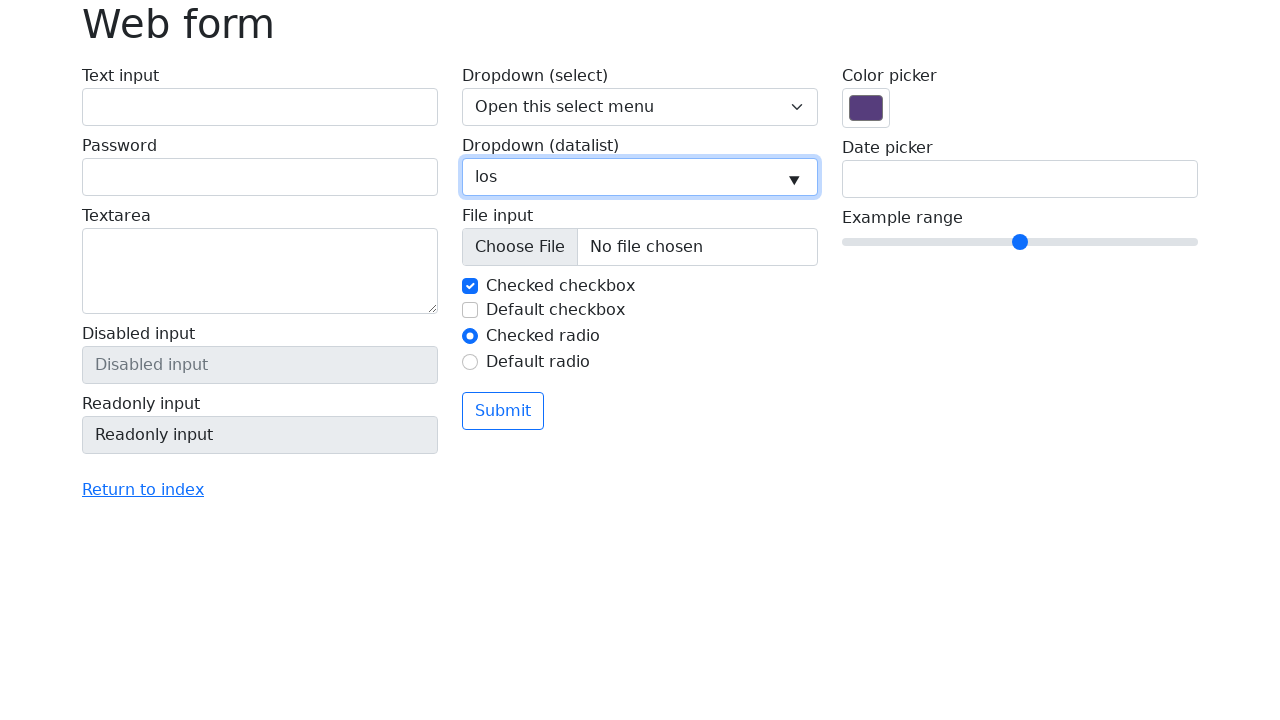

Verified datalist input value is 'los'
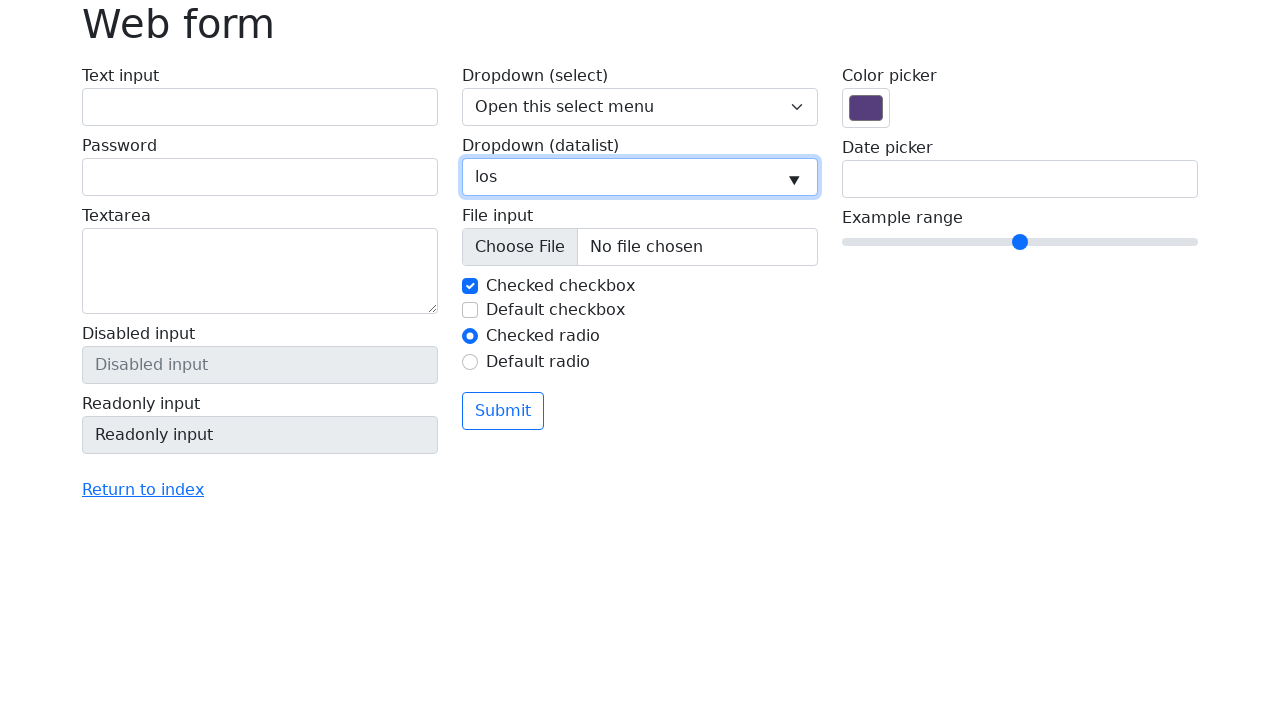

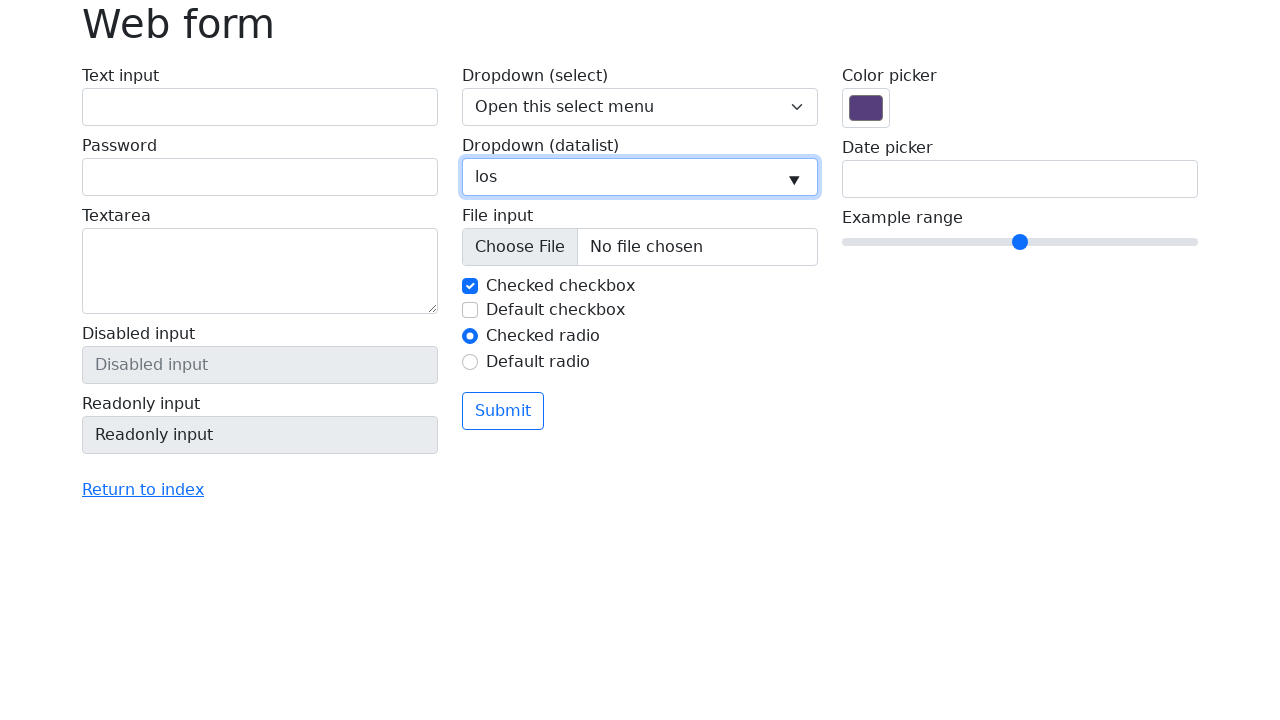